Navigates to the DemoBlaze homepage and waits for product listings to load, then verifies that product elements are present on the page.

Starting URL: https://www.demoblaze.com/index.html

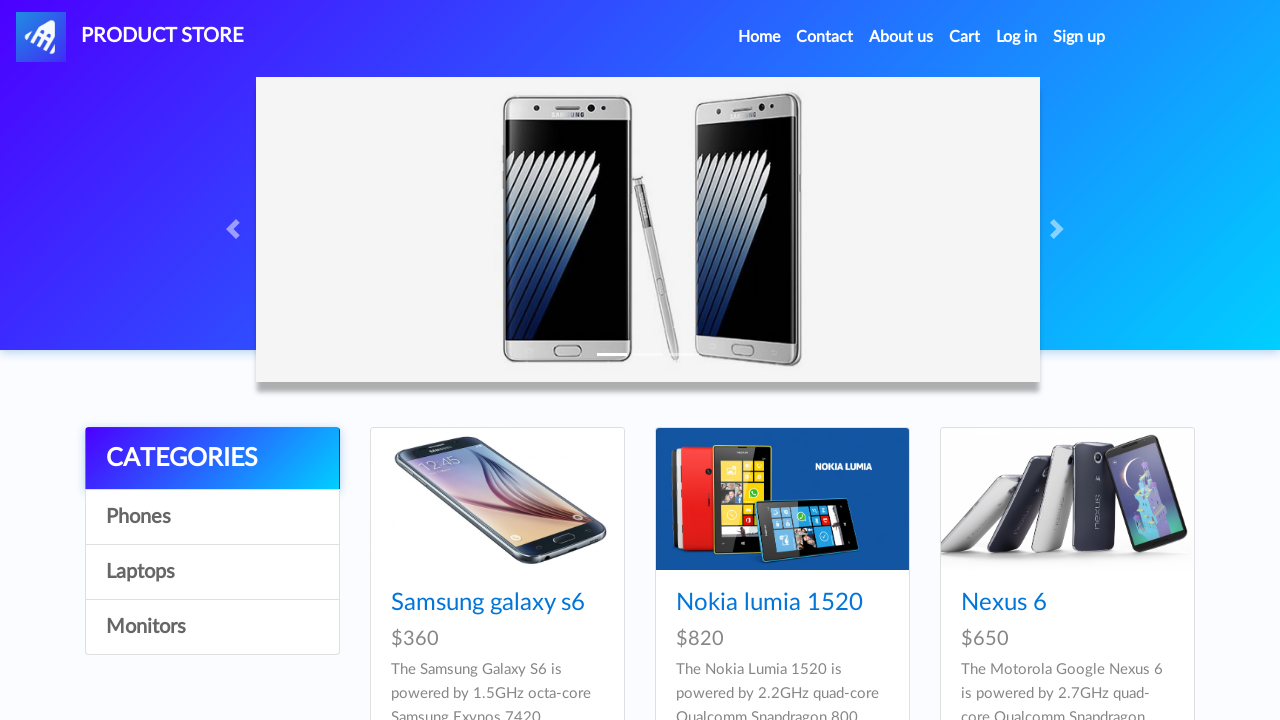

Waited for product listings to load on DemoBlaze homepage
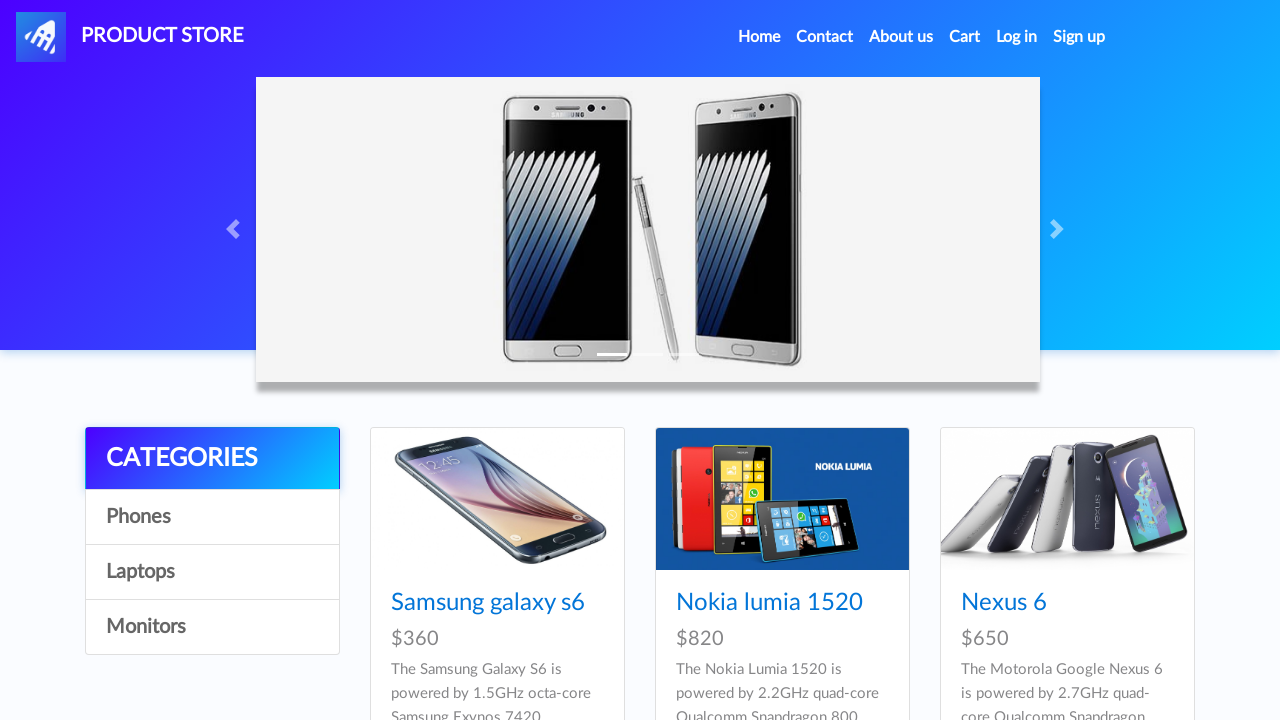

Located product elements on the page
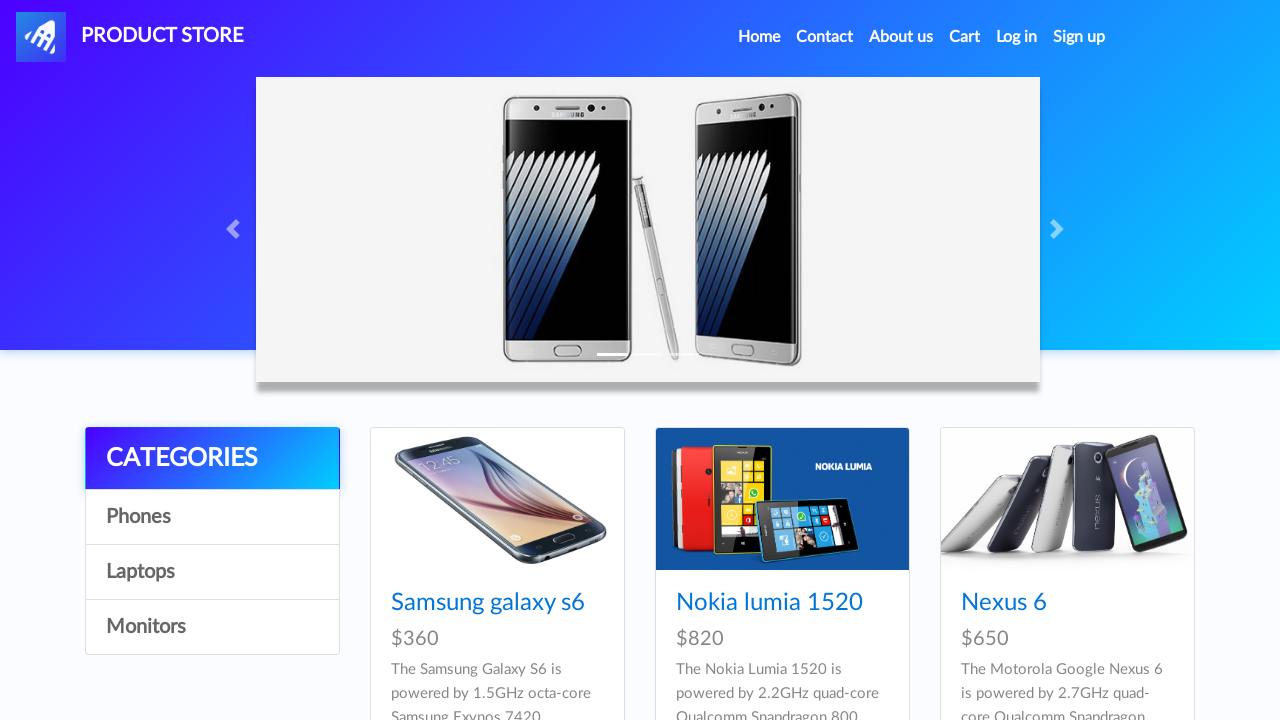

First product element is now visible
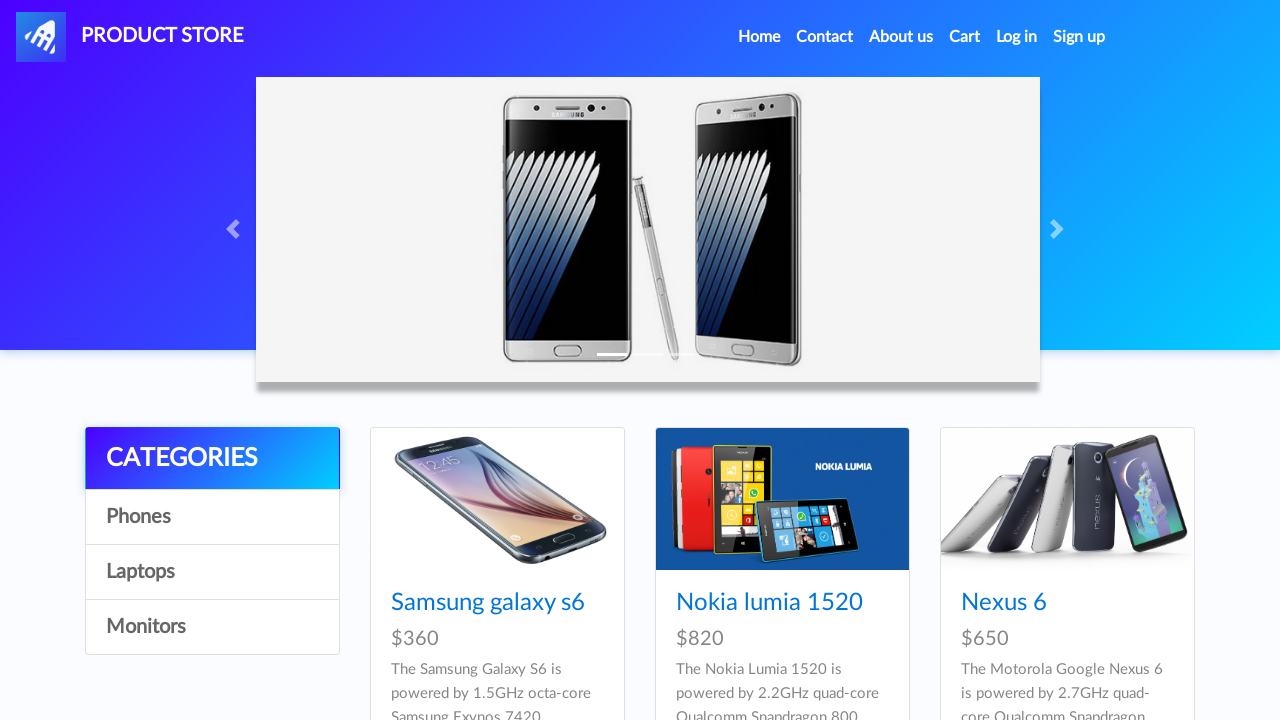

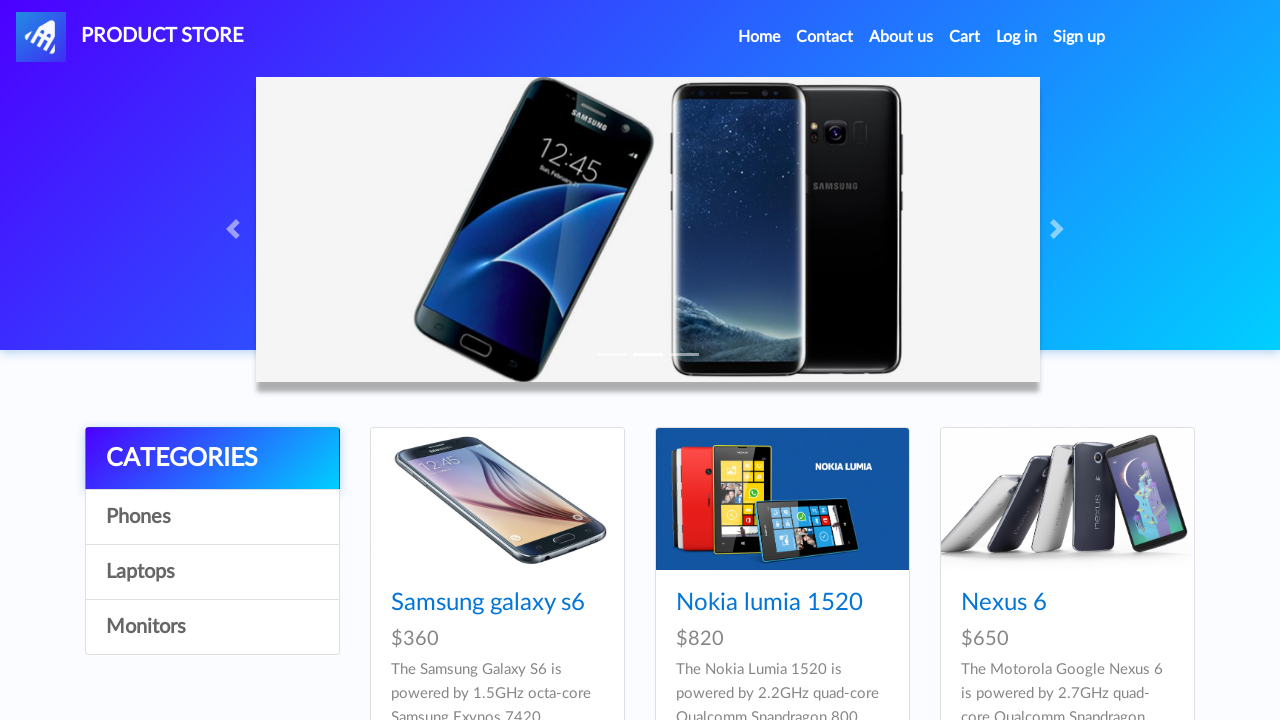